Navigates to Justinmind website and clicks the download button

Starting URL: https://www.justinmind.com/

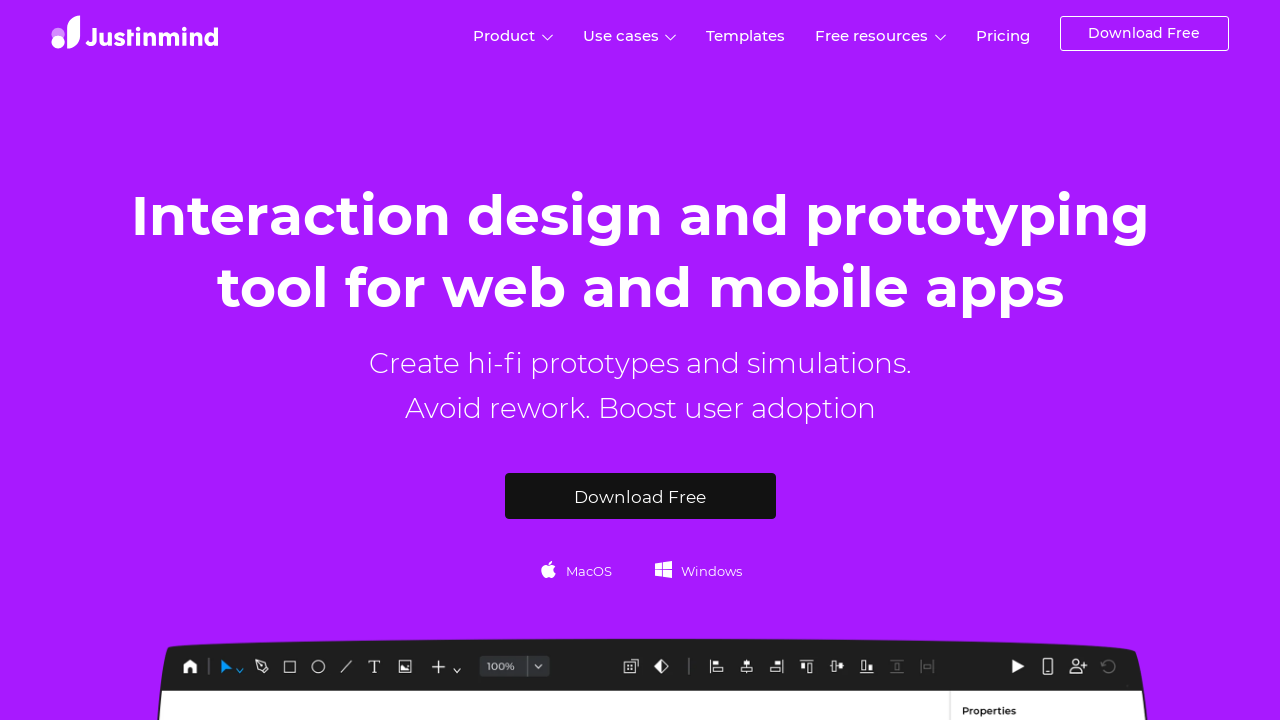

Navigated to Justinmind website
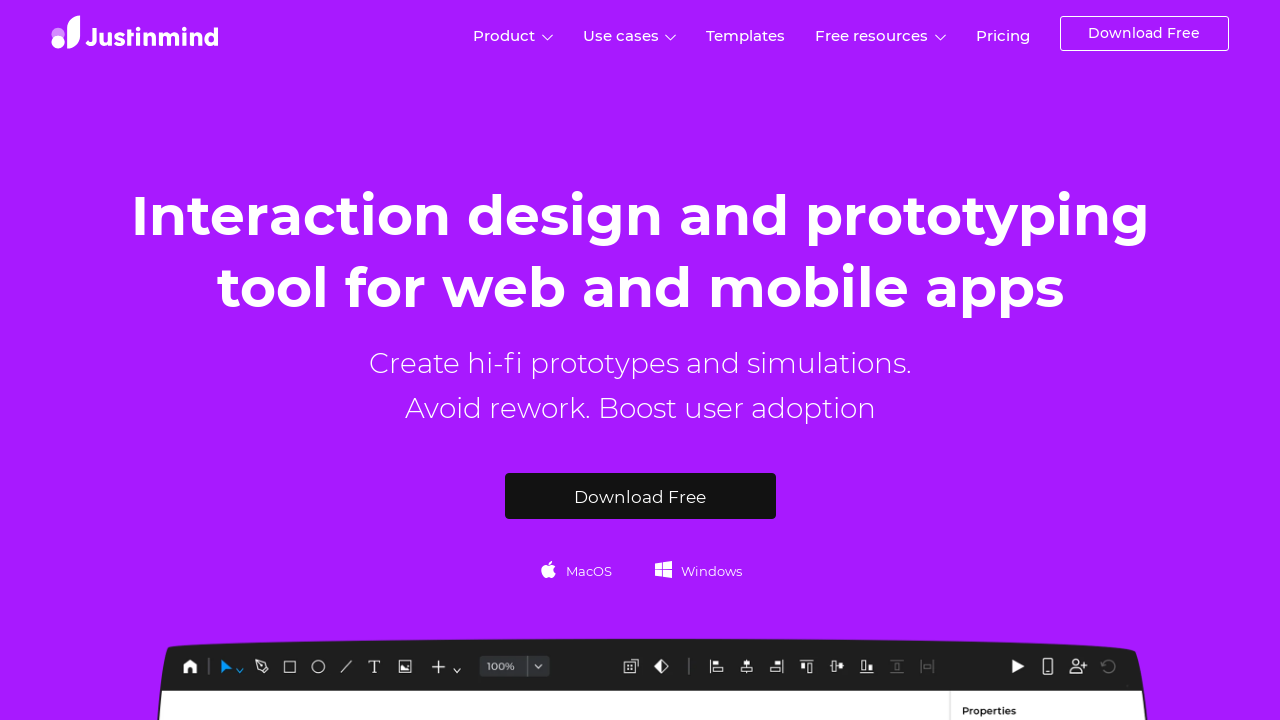

Clicked the download button at (1137, 34) on .download-mobile
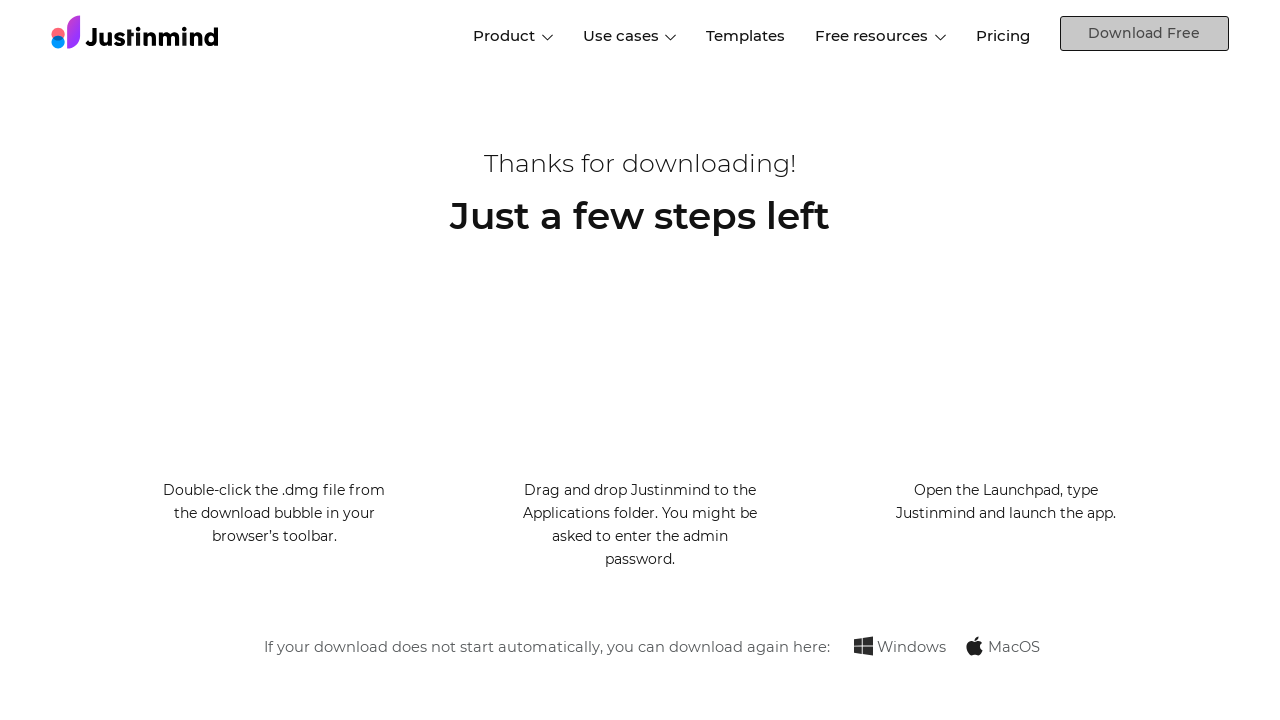

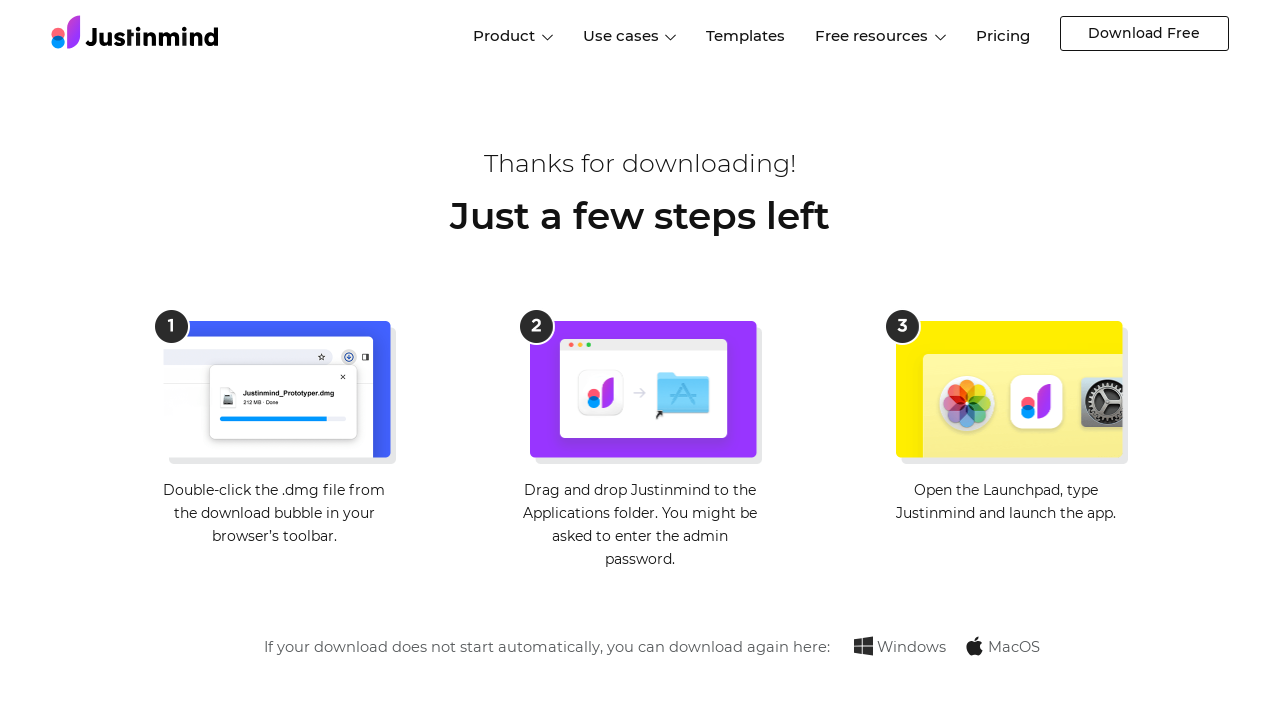